Tests drag and drop functionality by dragging a draggable element and dropping it onto a droppable target element

Starting URL: https://jqueryui.com/resources/demos/droppable/default.html

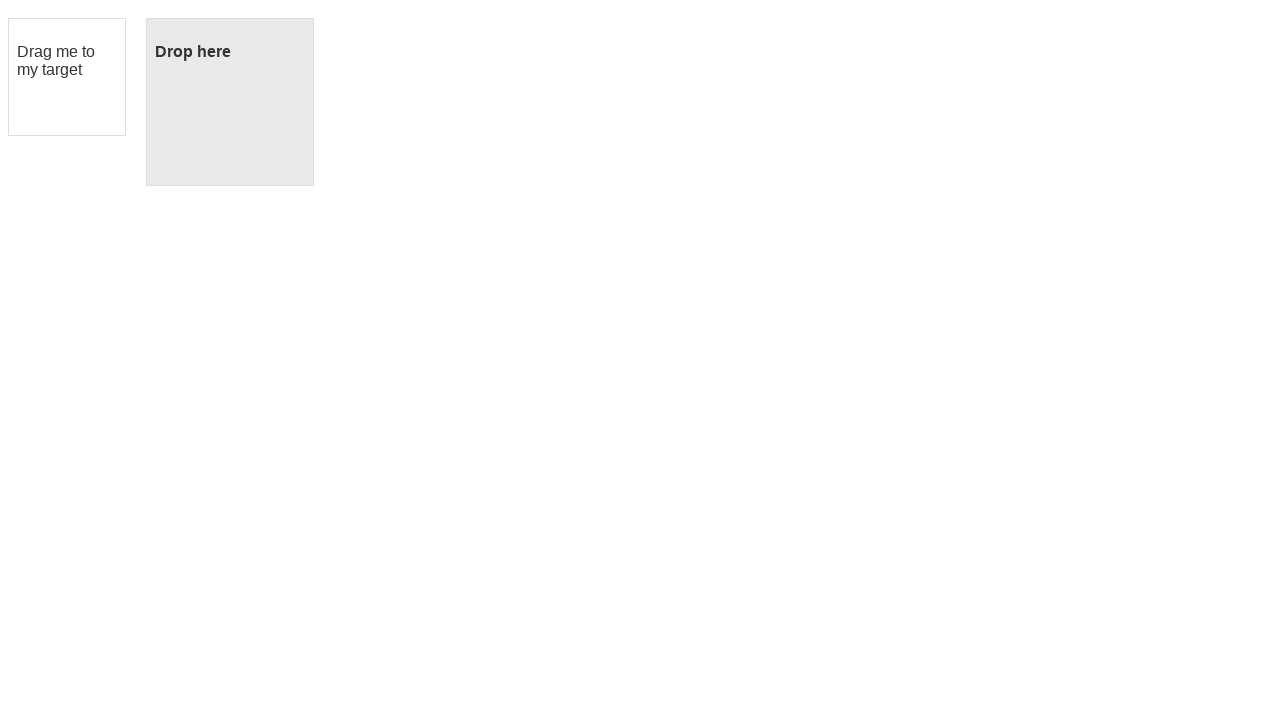

Located the draggable source element
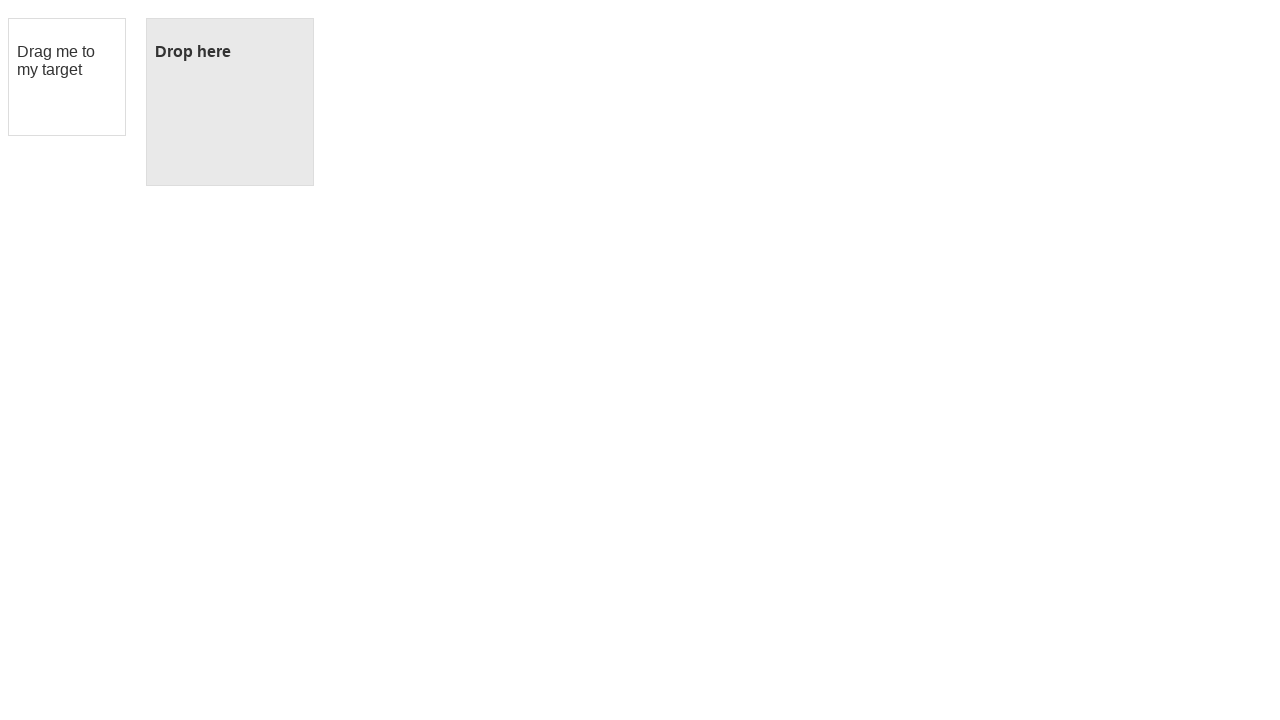

Located the droppable target element
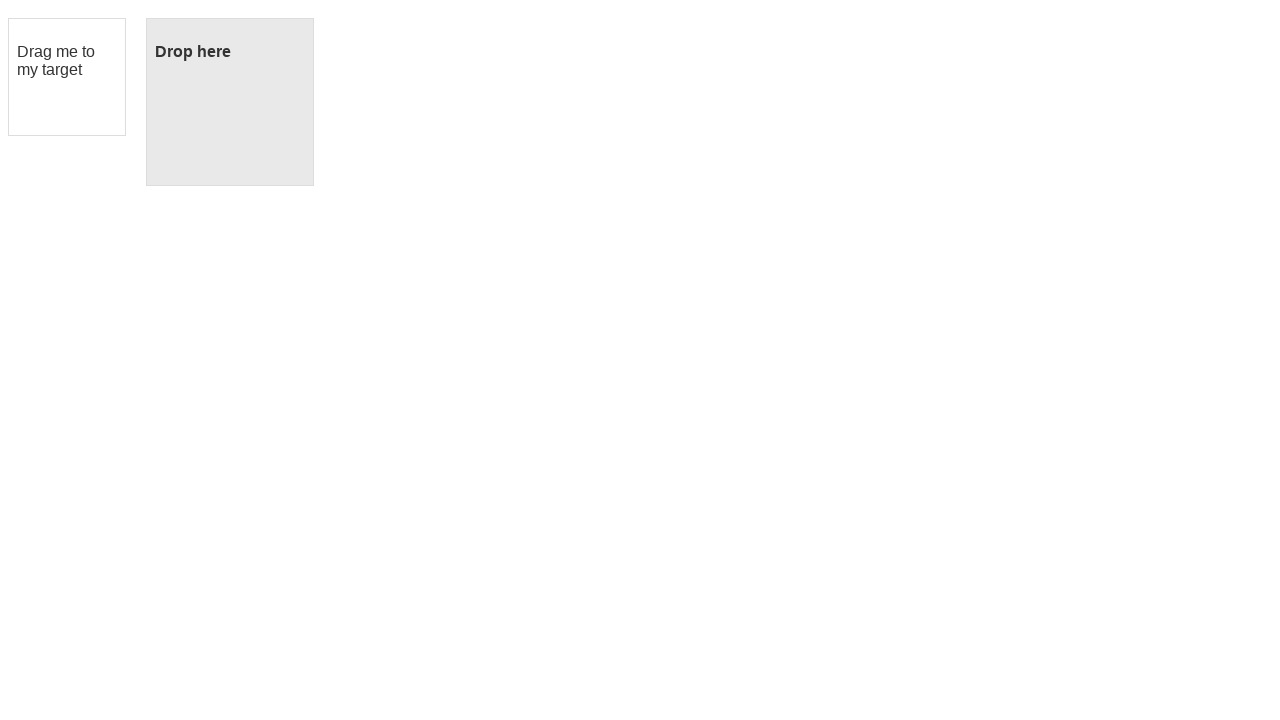

Dragged source element and dropped it onto target element at (230, 102)
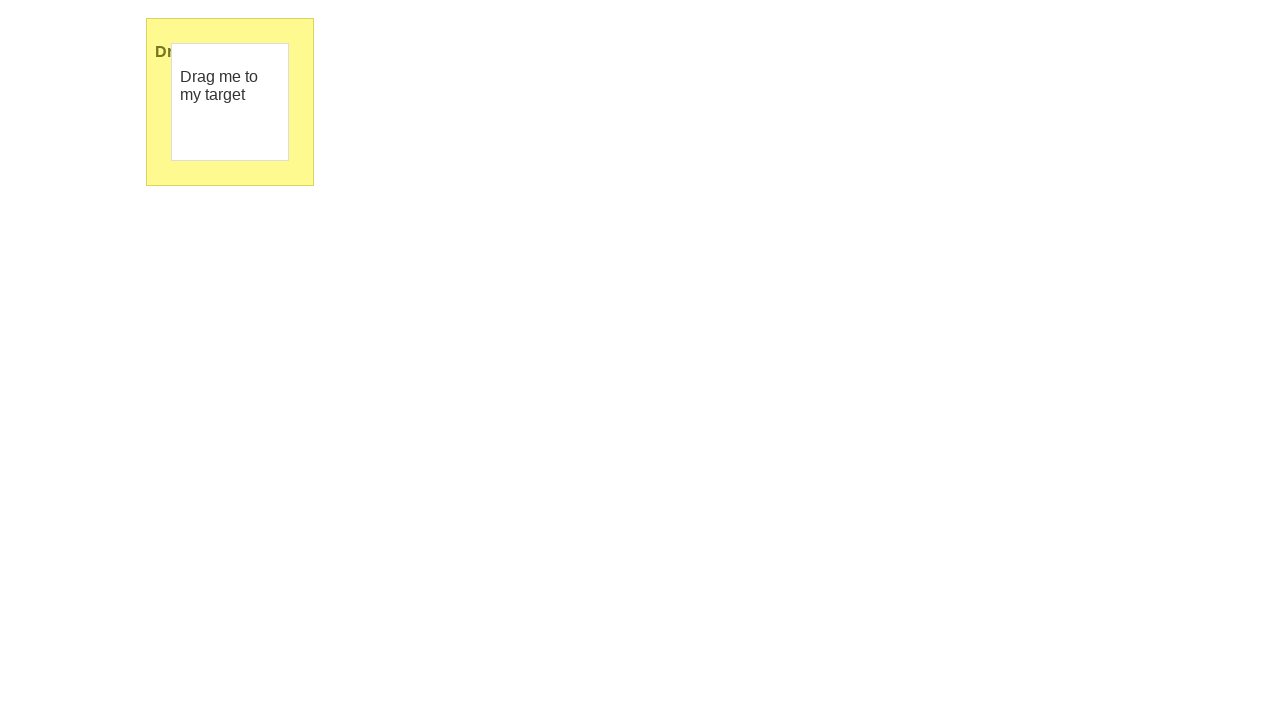

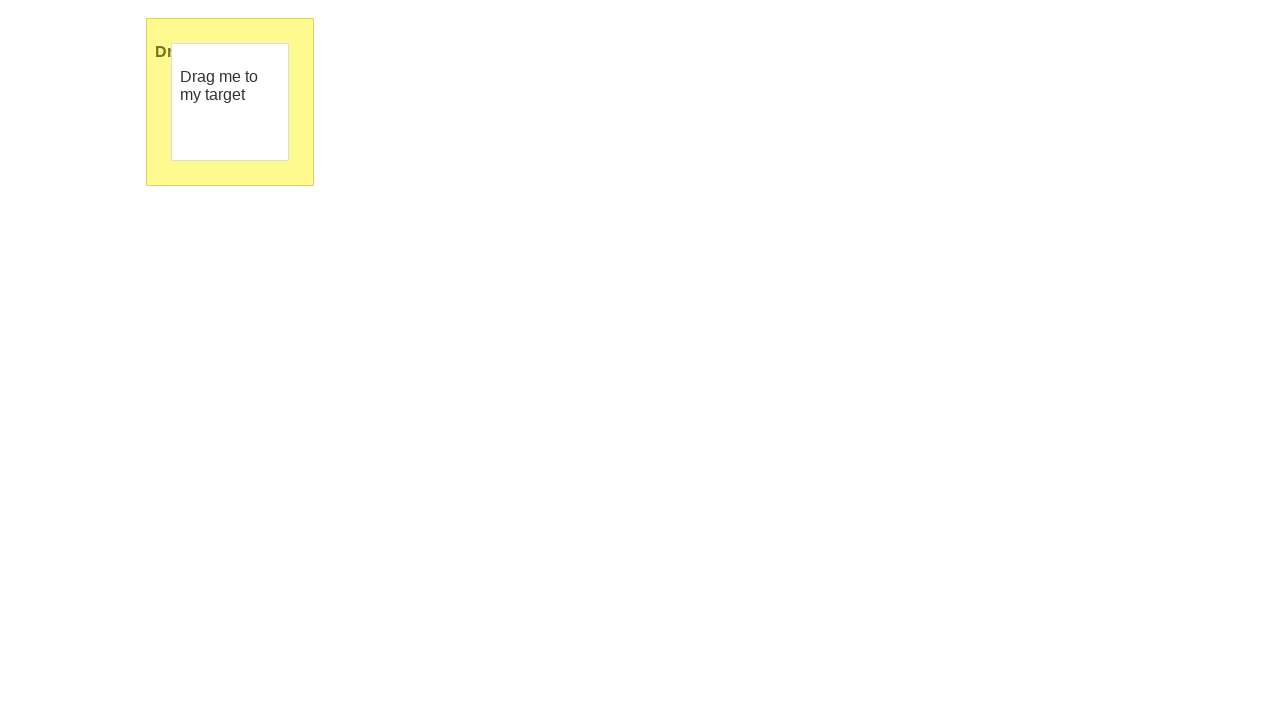